Tests JavaScript alert handling by interacting with different types of alerts - simple alert, confirmation dialog, and prompt dialog

Starting URL: https://the-internet.herokuapp.com/javascript_alerts

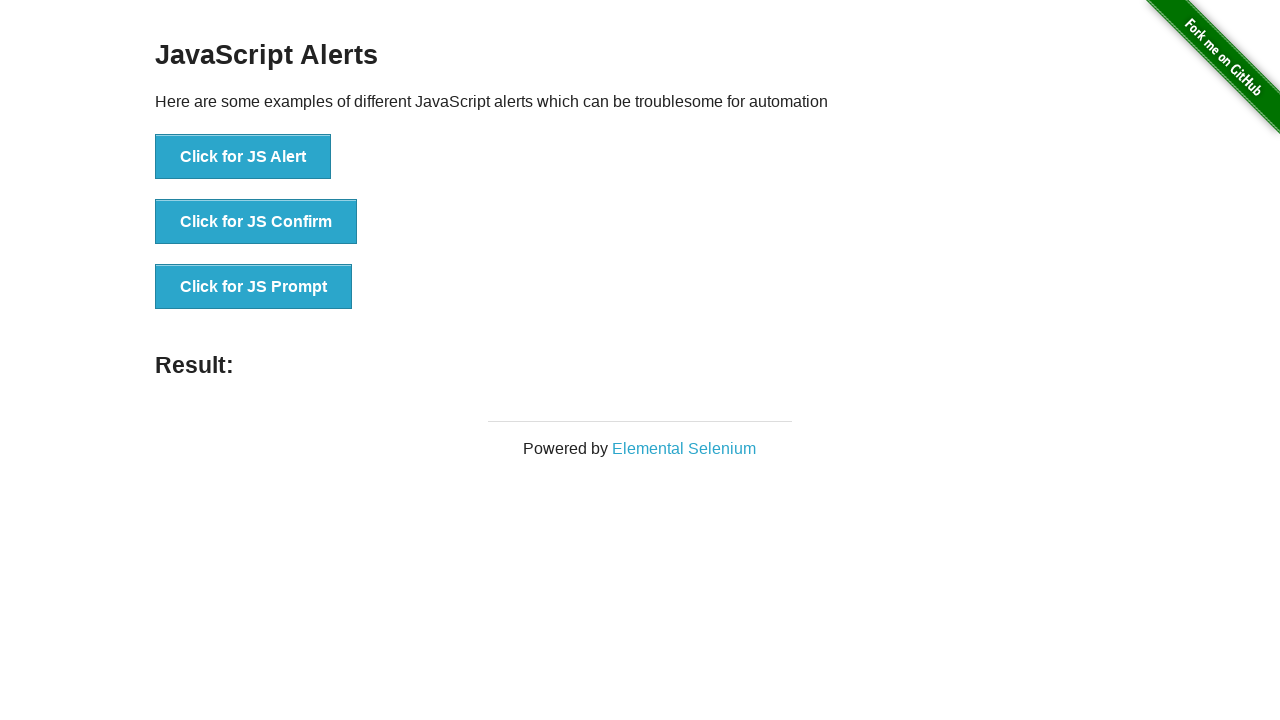

Clicked button to trigger simple alert at (243, 157) on .example>ul>li>button
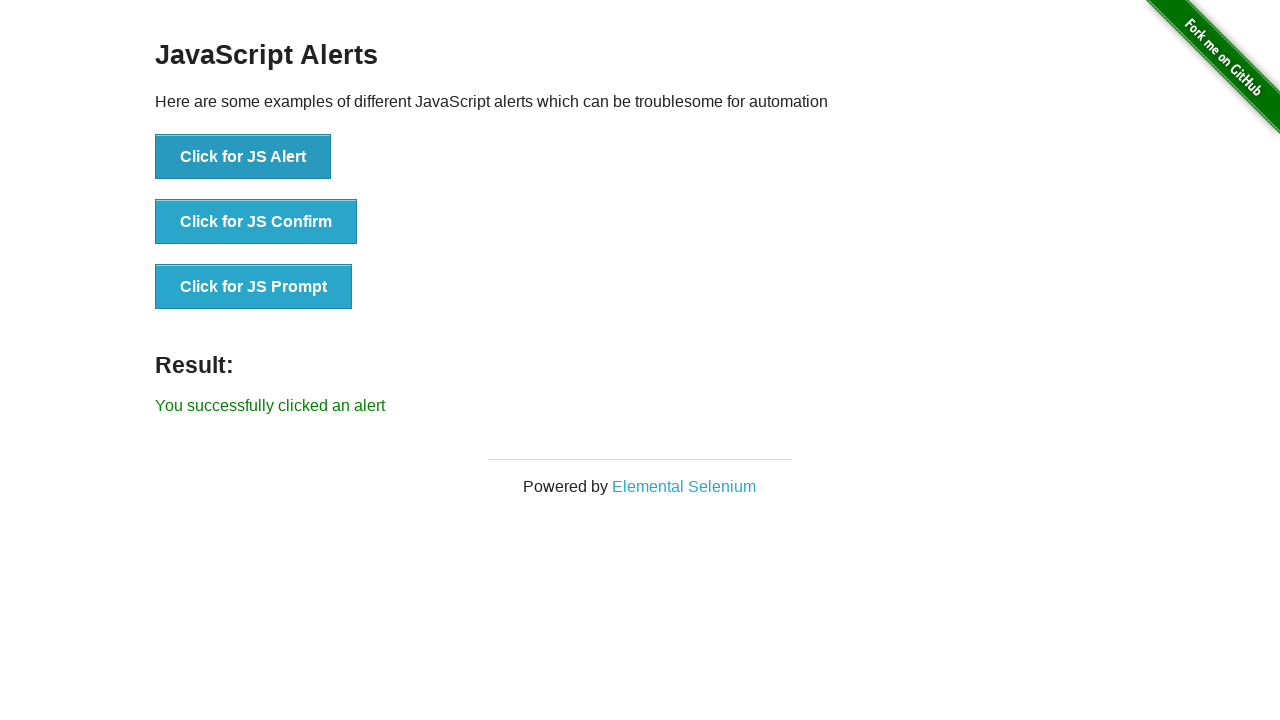

Set up listener to accept simple alert
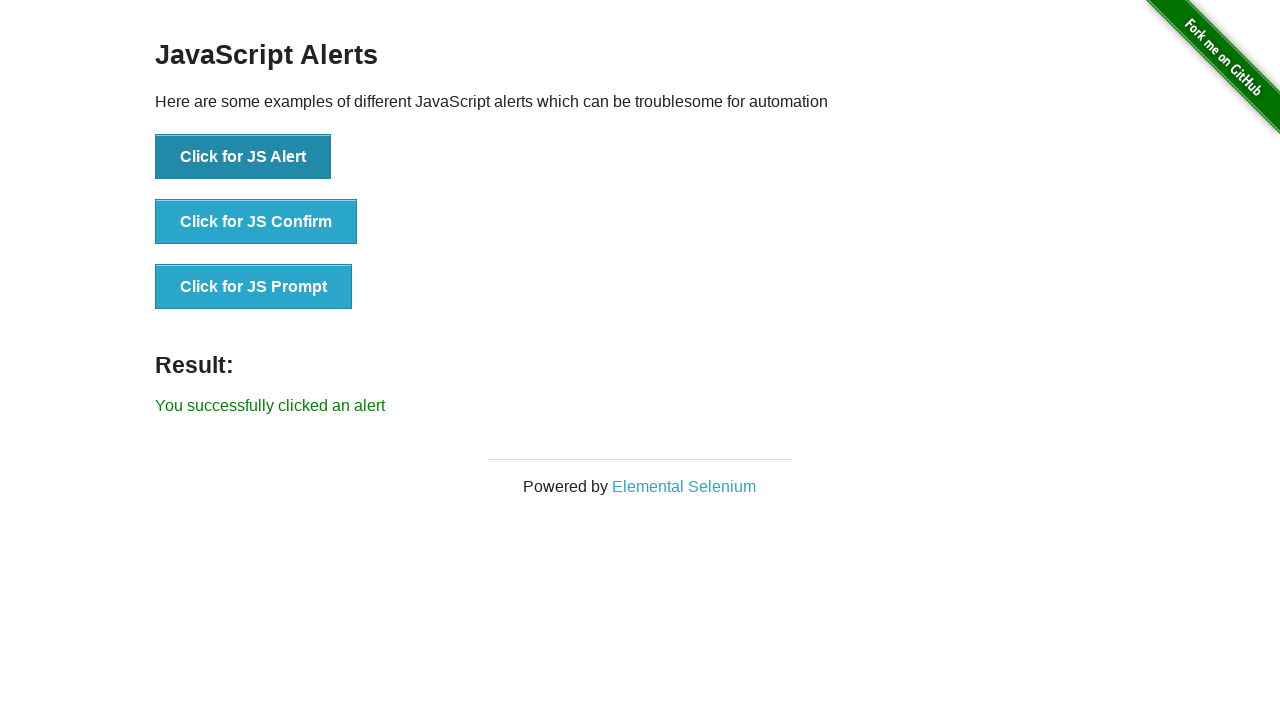

Clicked button to trigger confirmation dialog at (256, 222) on .example>ul>*:nth-child(2)>button
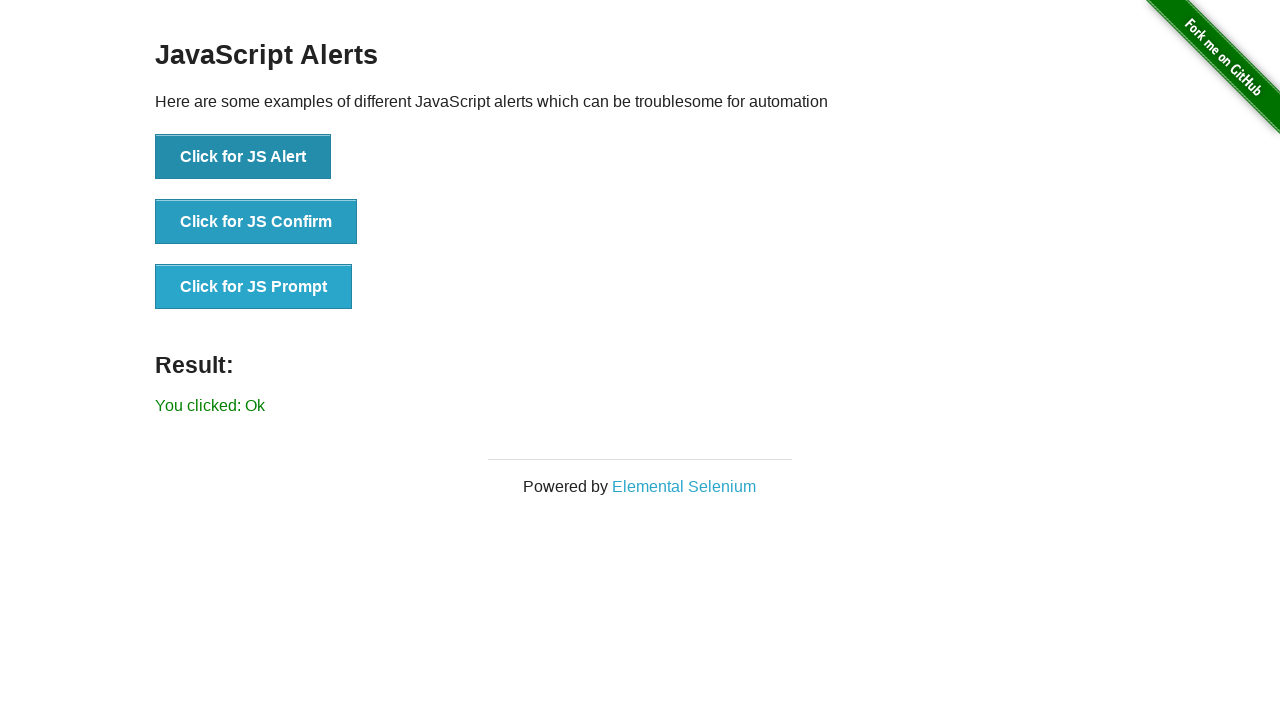

Set up listener to dismiss confirmation dialog
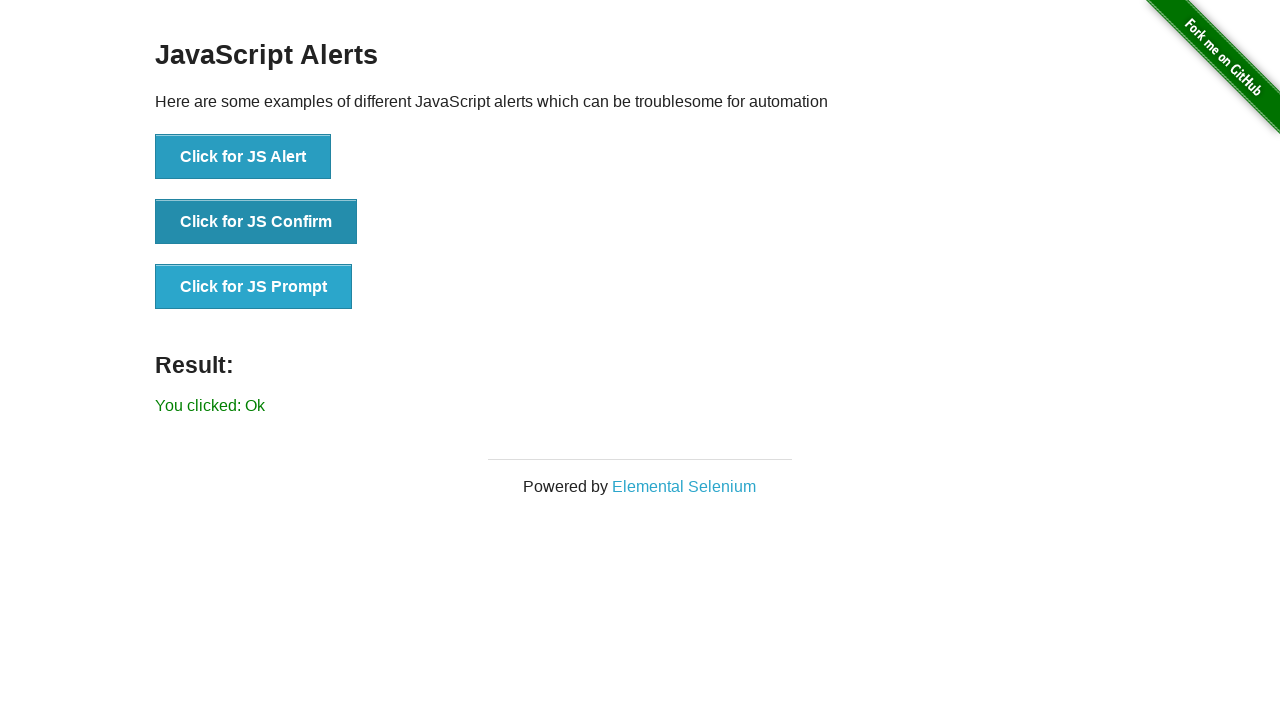

Clicked button to trigger prompt dialog at (254, 287) on .example>ul>*:nth-child(3)>button
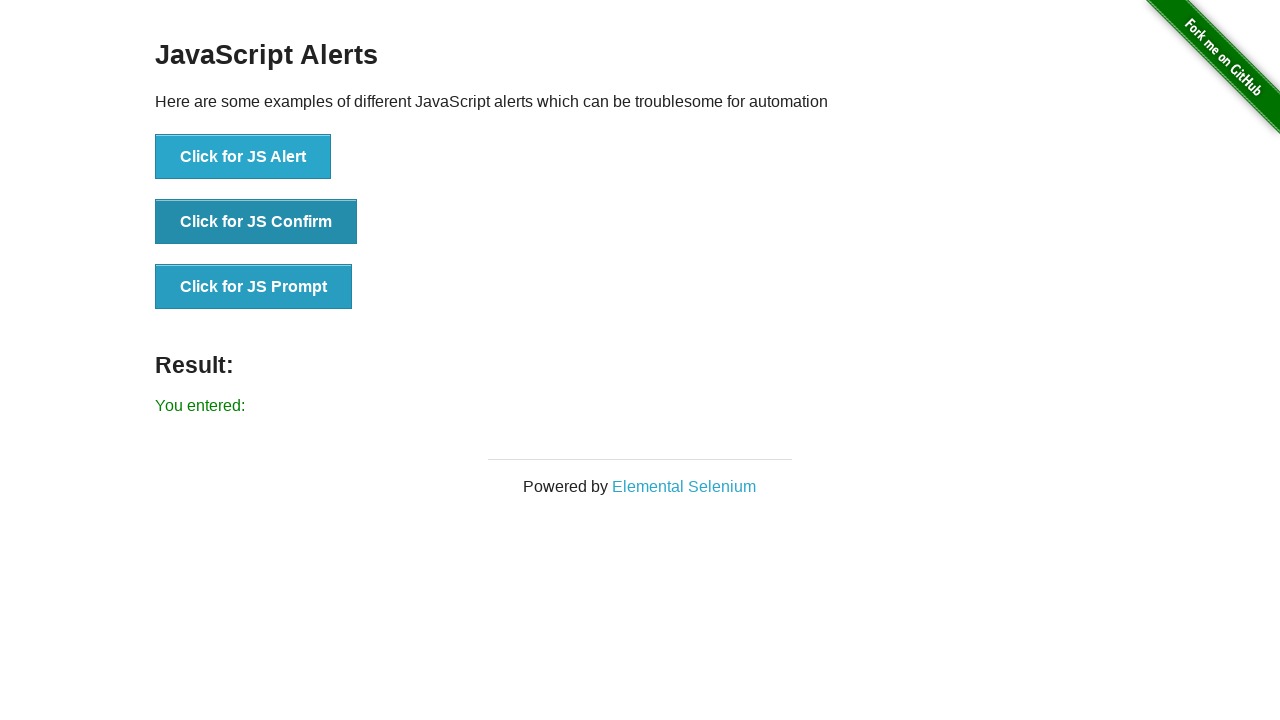

Set up listener to accept prompt dialog with input 'Welcome'
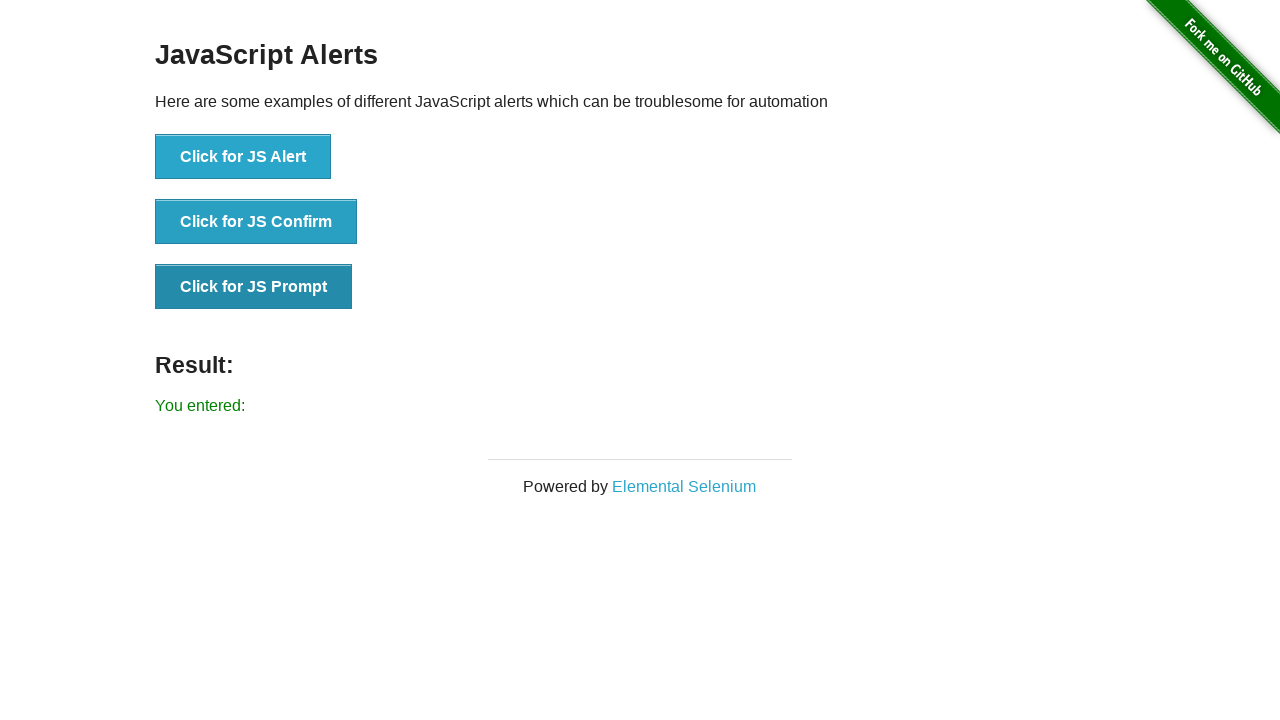

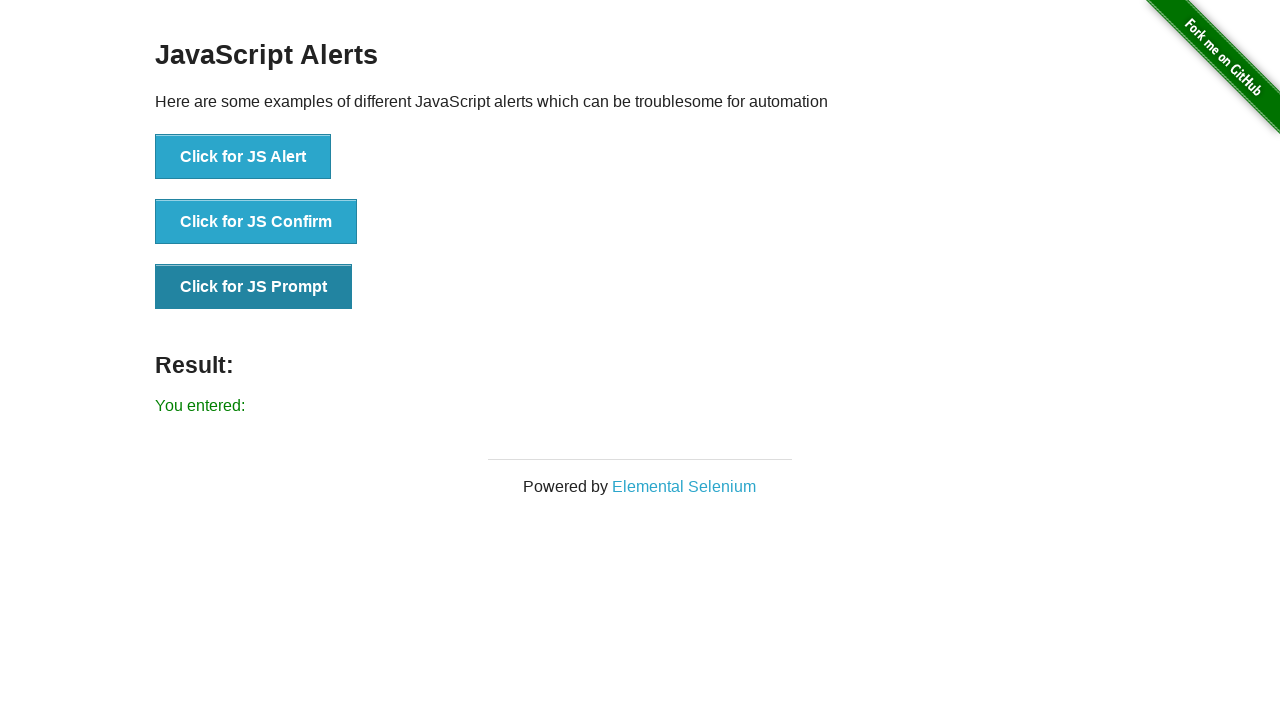